Tests the Python.org website by navigating to the homepage, verifying the title contains "Python", then searching for "pycon" and verifying results are found.

Starting URL: http://www.python.org

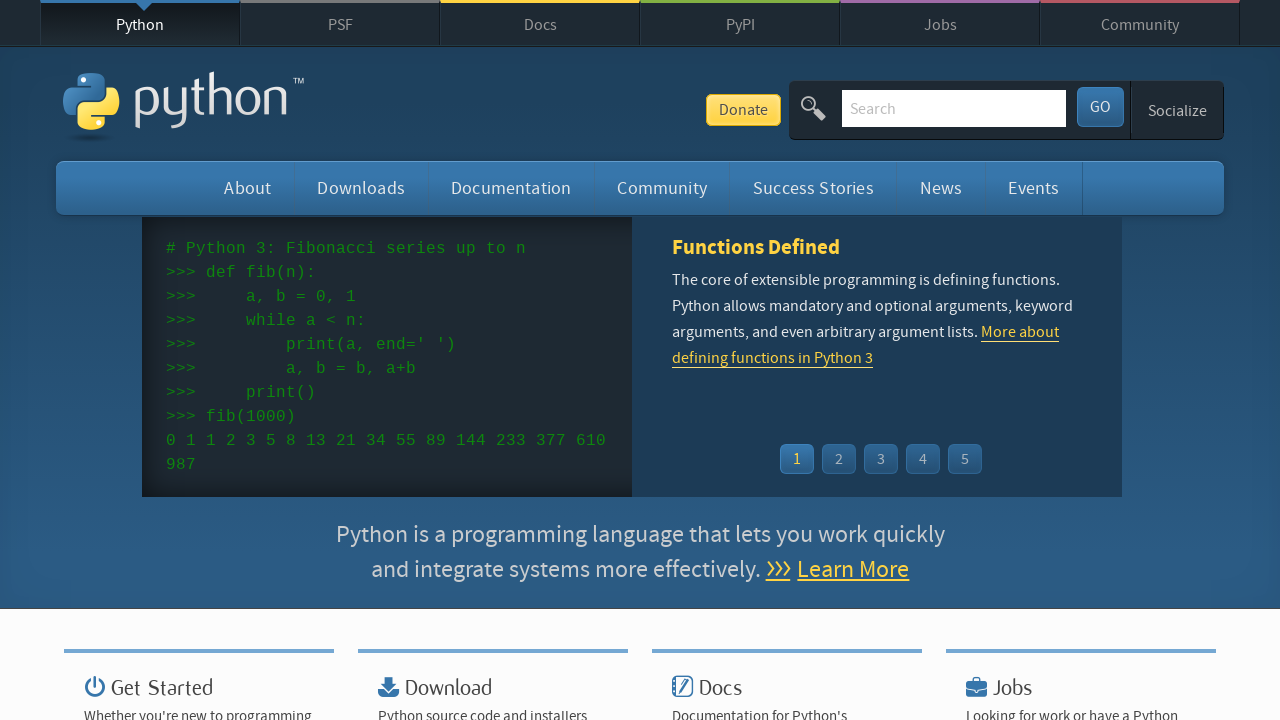

Verified page title contains 'Python'
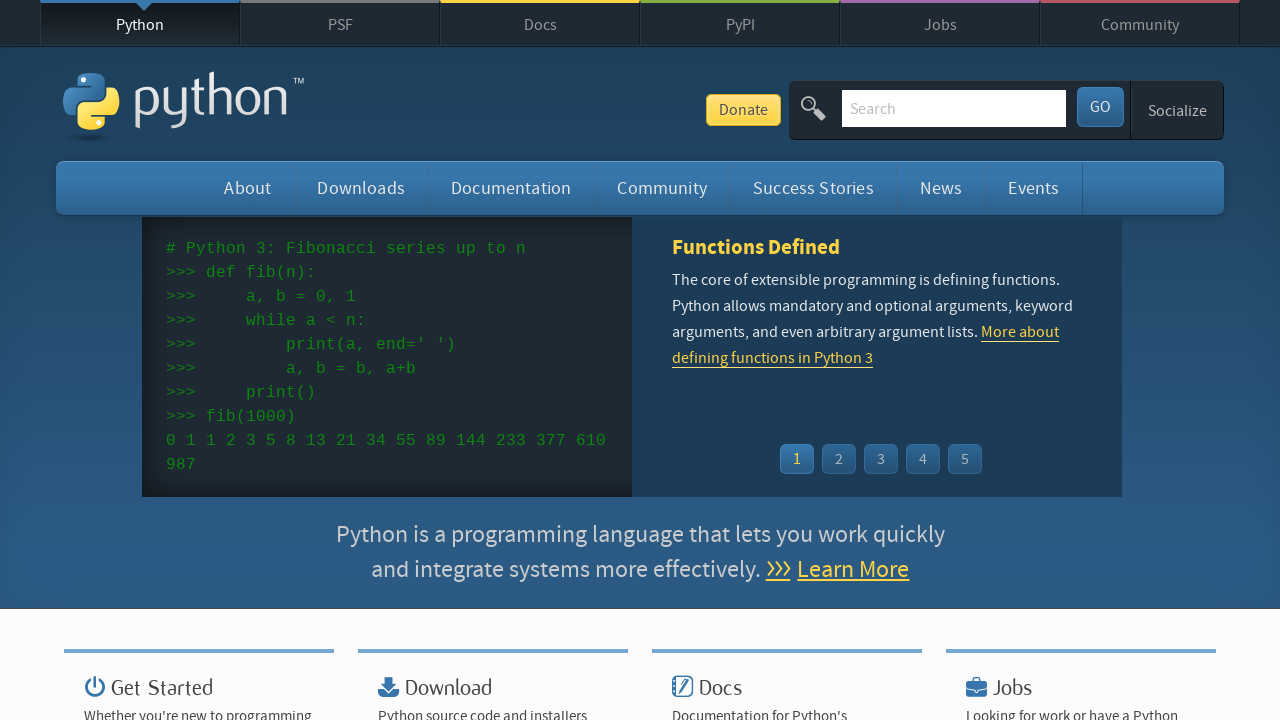

Filled search box with 'pycon' on input[name='q']
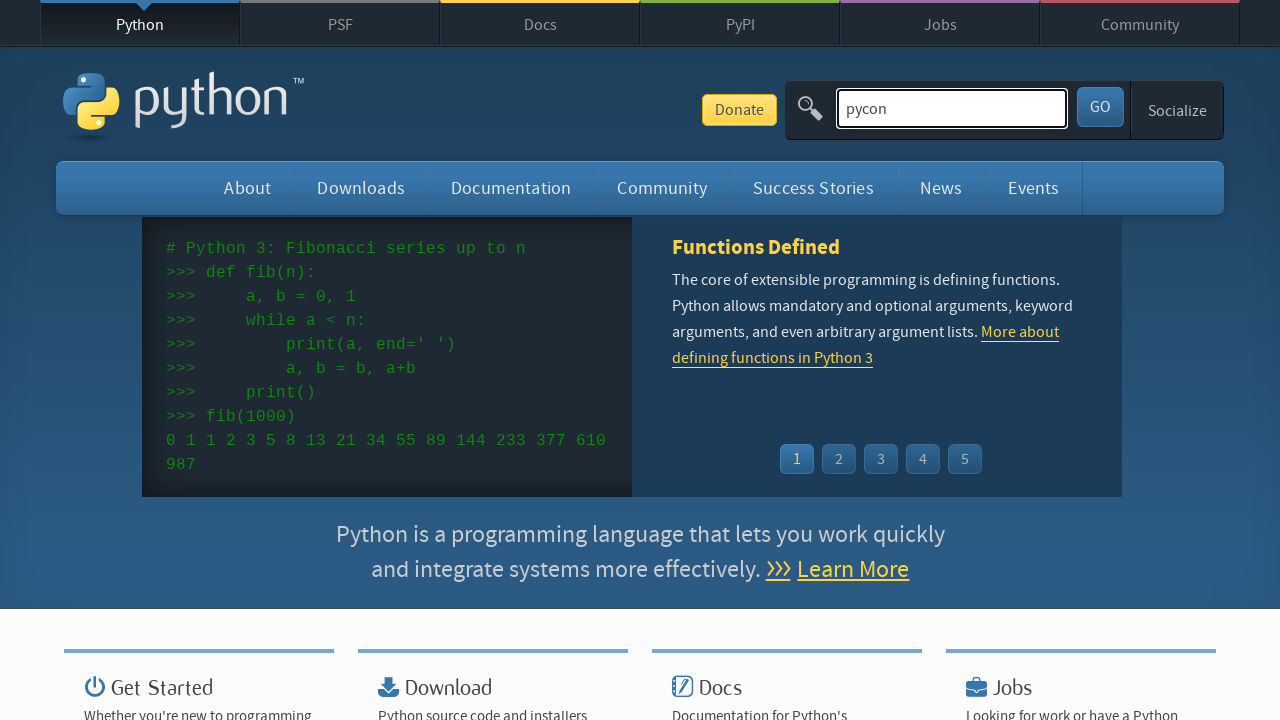

Pressed Enter to submit search for 'pycon' on input[name='q']
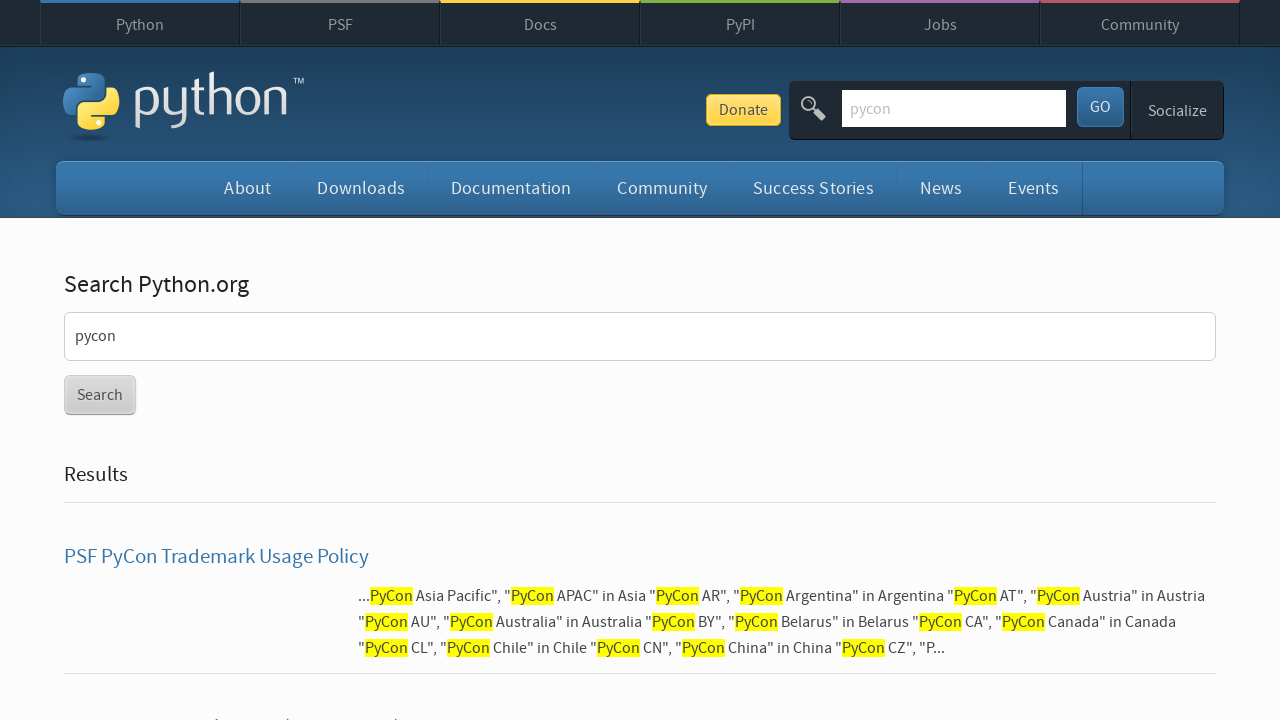

Waited for network idle to complete
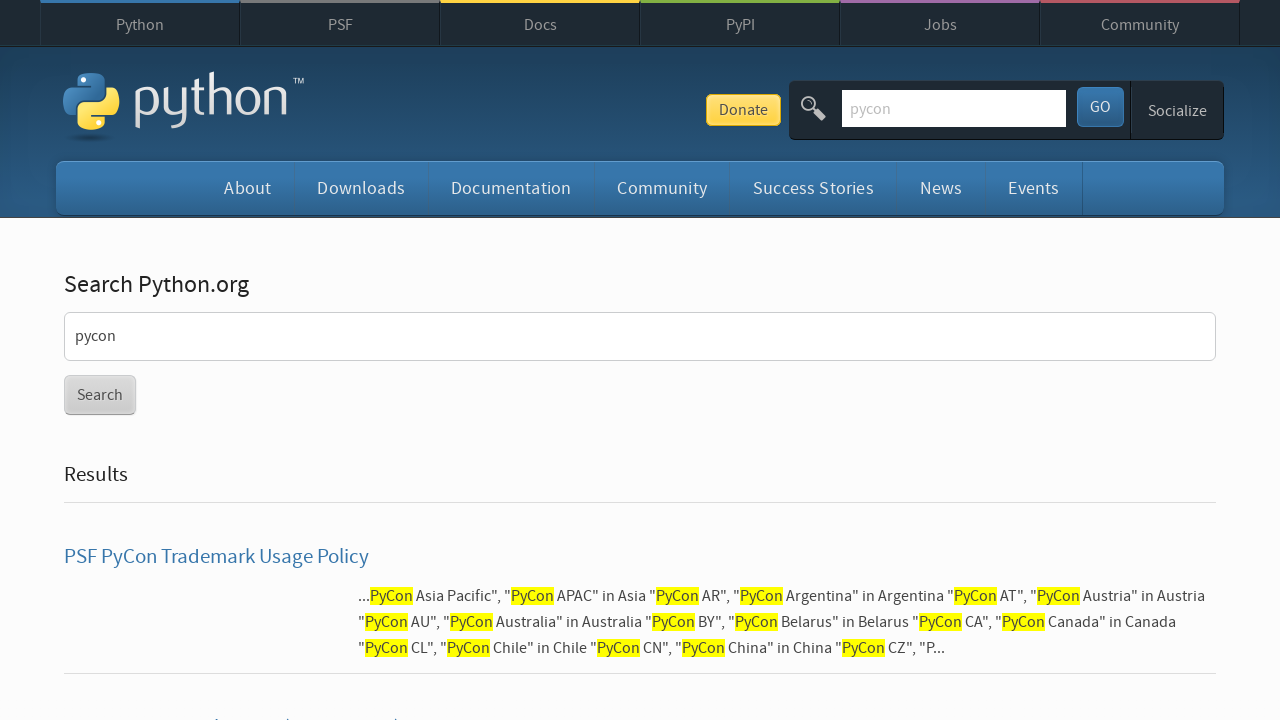

Verified search results are present (no 'No results found' message)
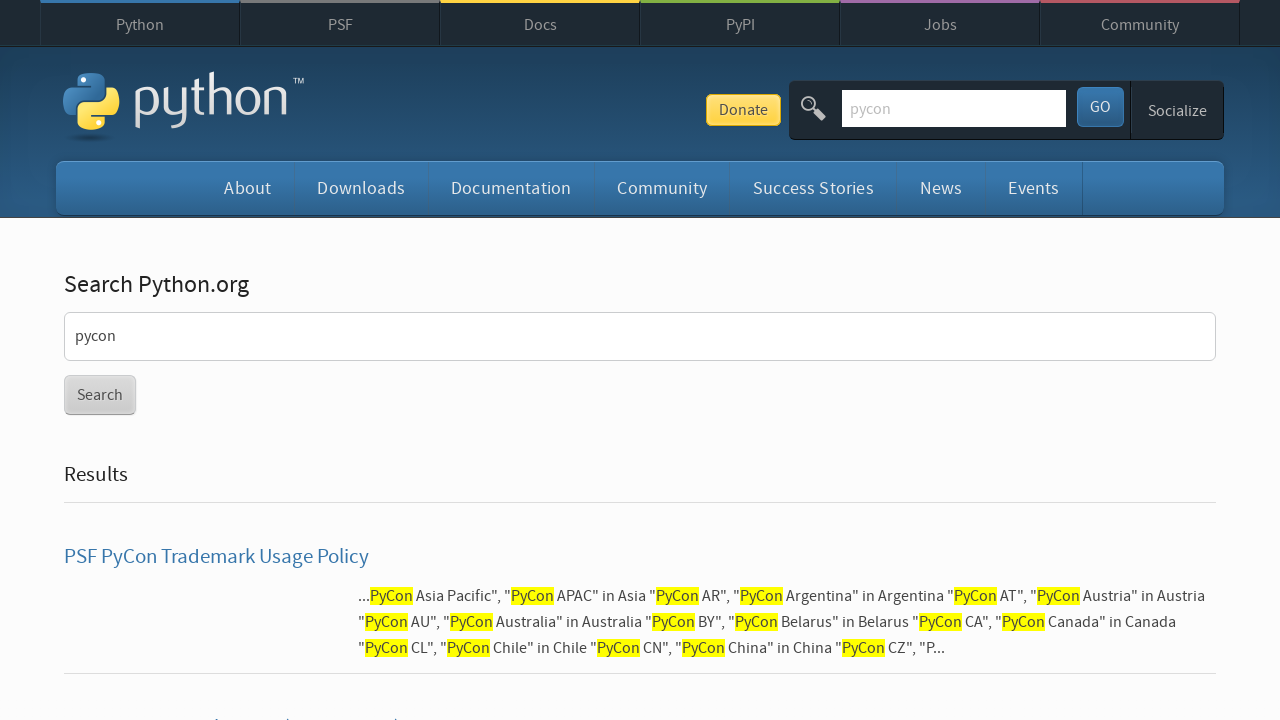

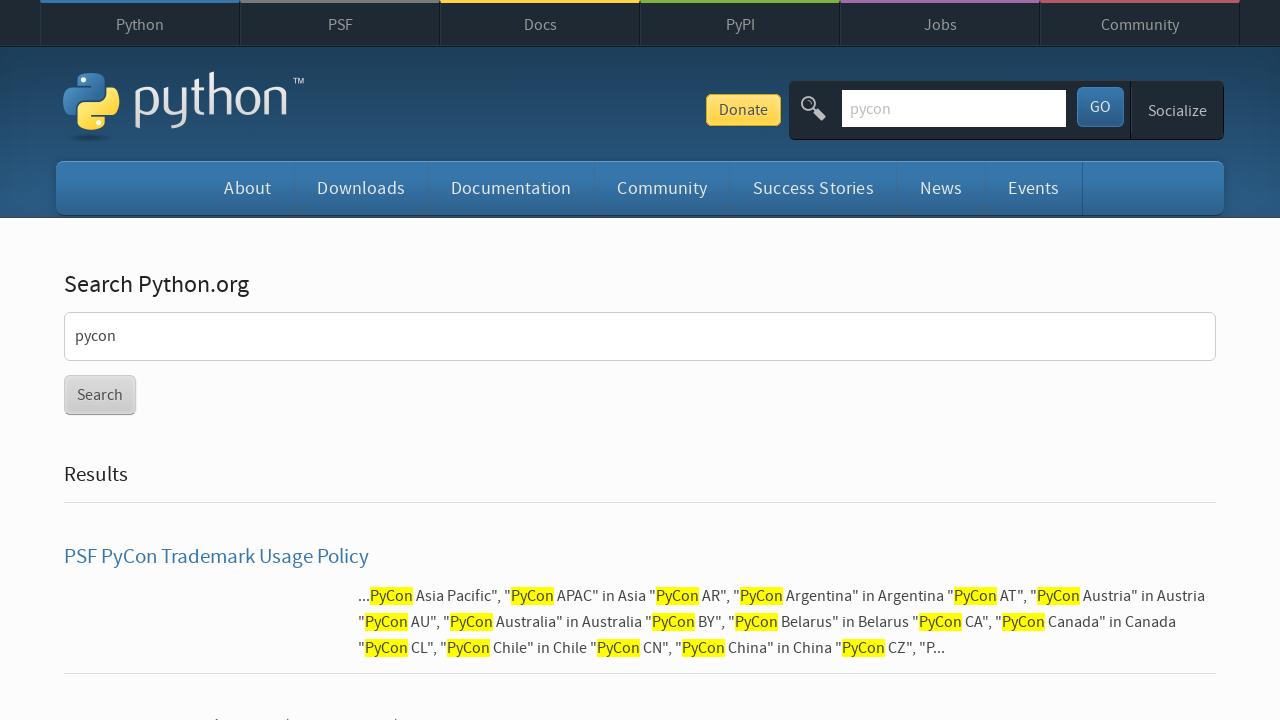